Tests form validation by filling all fields except zip code, submitting the form, and verifying that the empty zip code field is highlighted red while all other filled fields are highlighted green.

Starting URL: https://bonigarcia.dev/selenium-webdriver-java/data-types.html

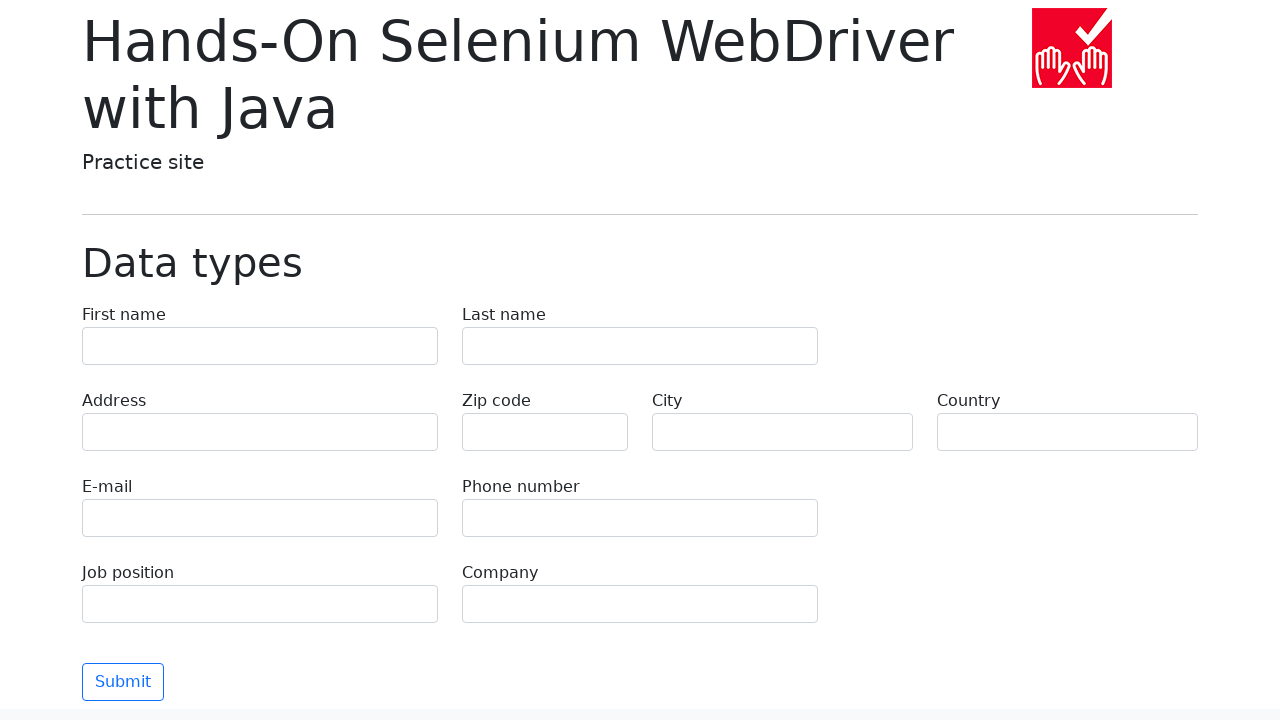

Navigated to form validation page
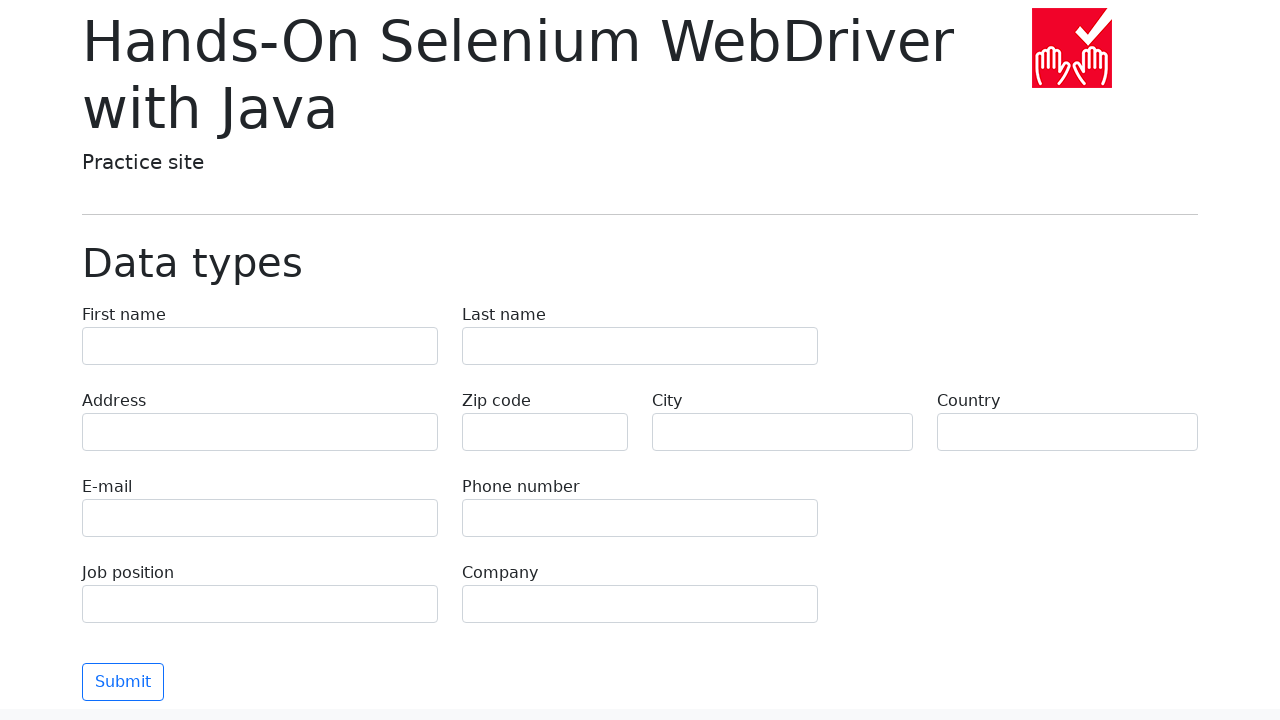

Filled first name field with 'Иван' on input[name='first-name']
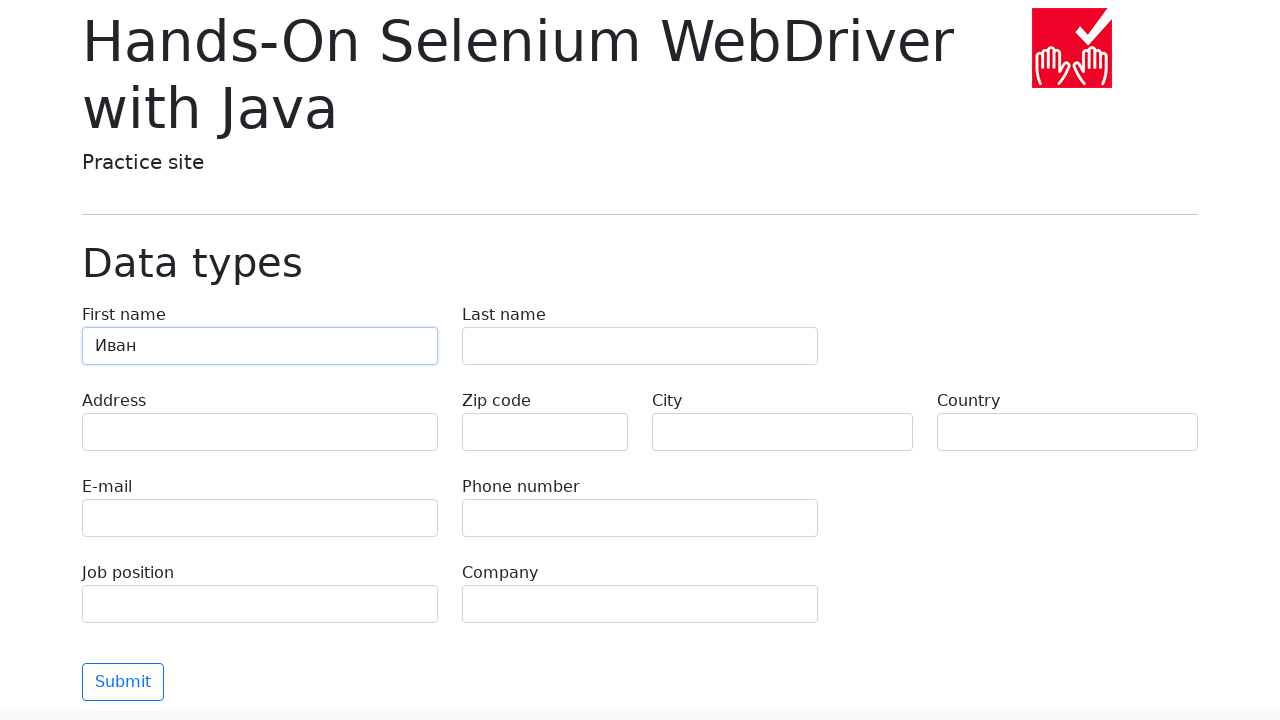

Filled last name field with 'Петров' on input[name='last-name']
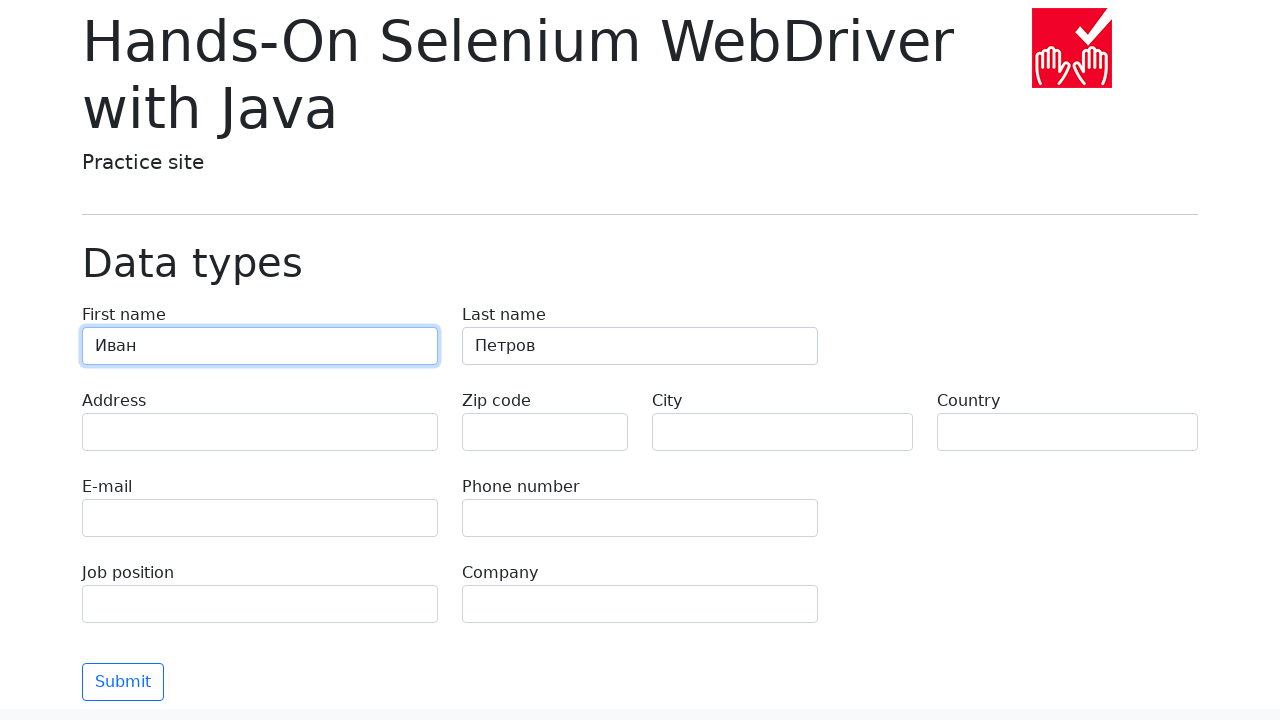

Filled address field with 'Ленина, 55-3' on input[name='address']
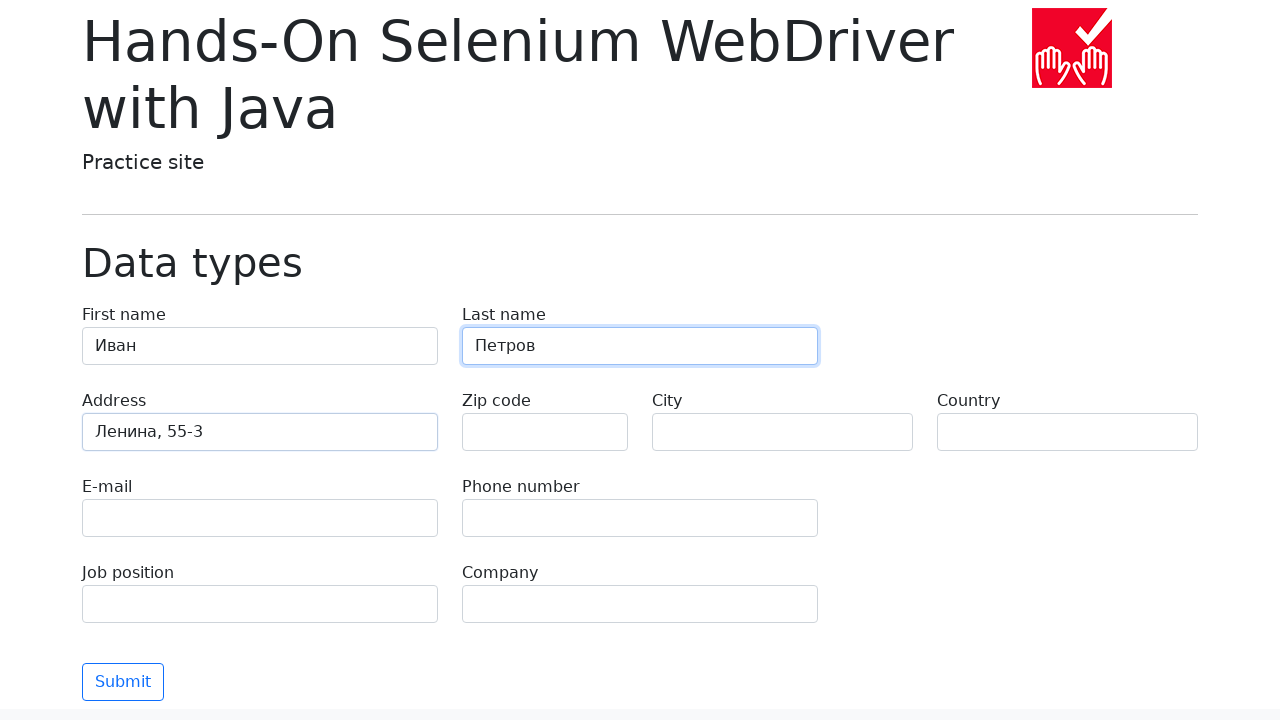

Filled email field with 'test@skypro.com' on input[name='e-mail']
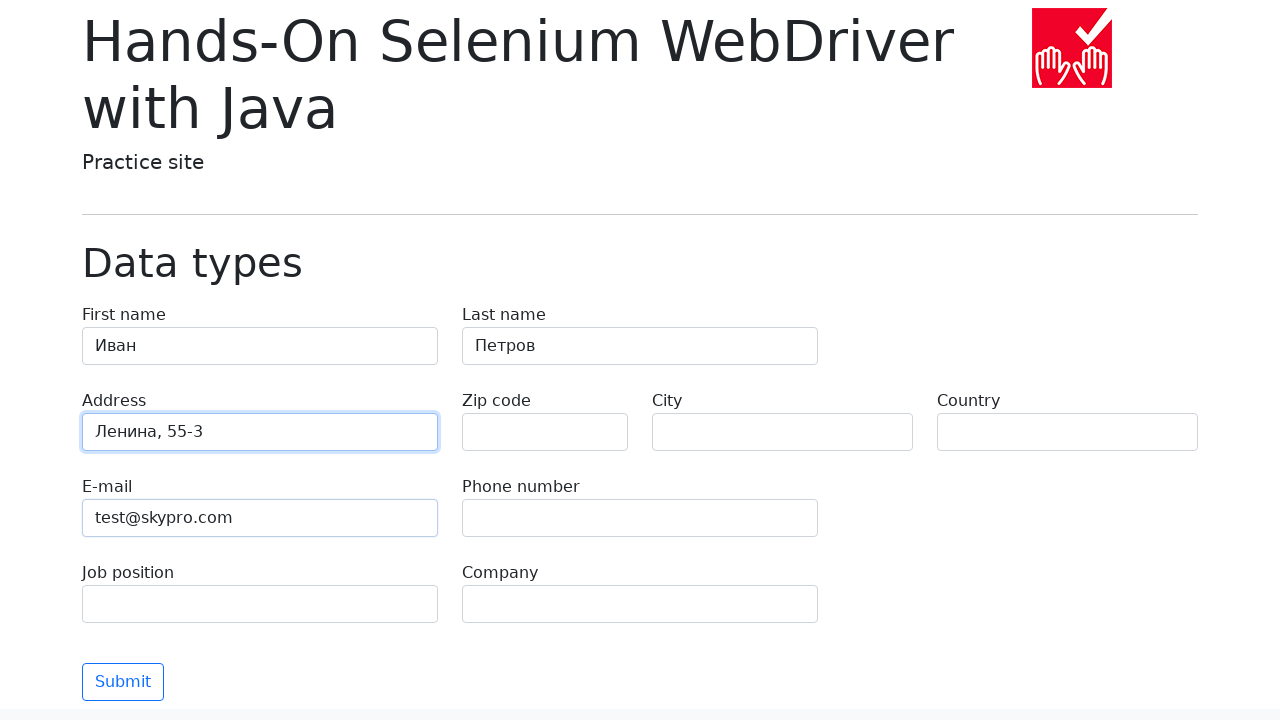

Filled phone field with '+7985899998787' on input[name='phone']
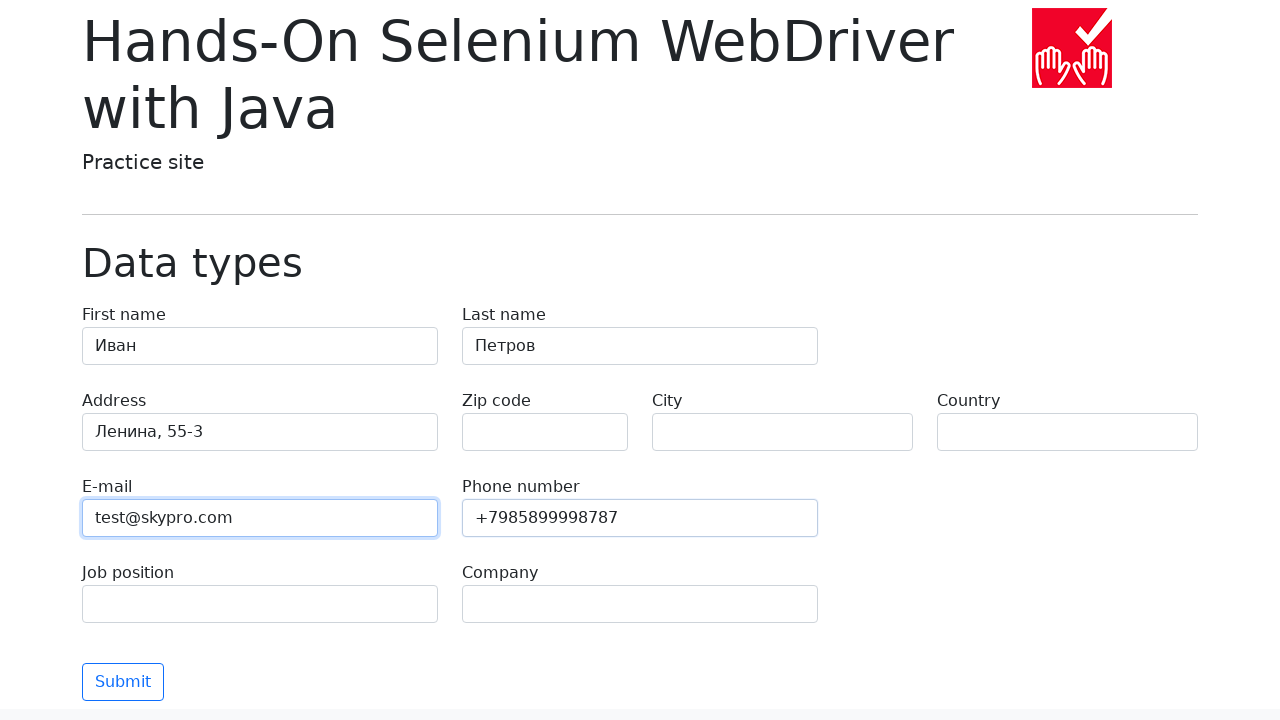

Left zip code field empty on input[name='zip-code']
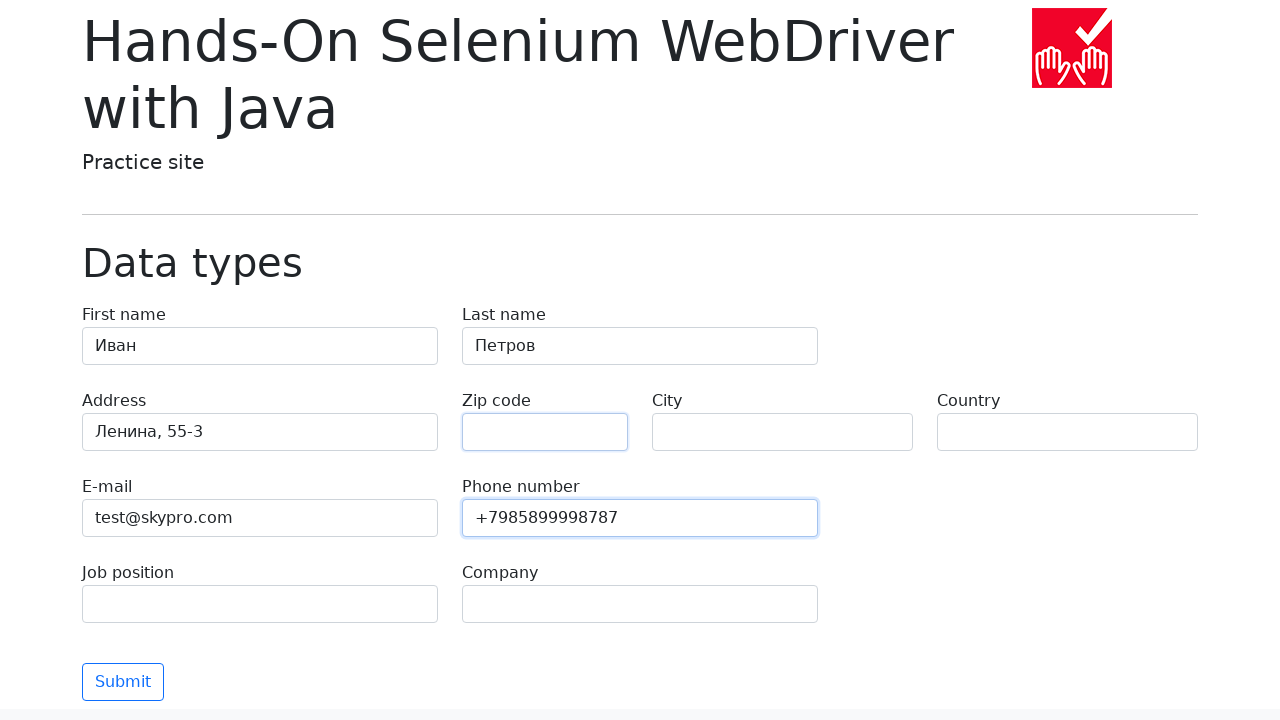

Filled city field with 'Москва' on input[name='city']
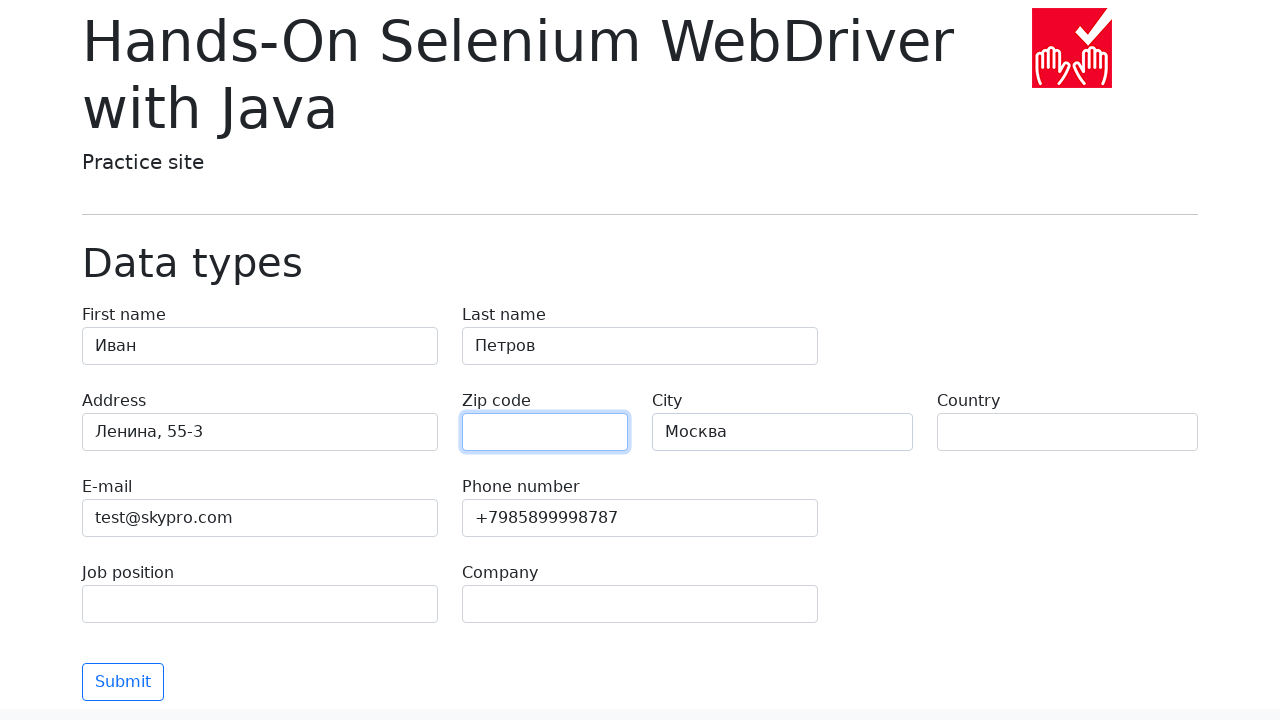

Filled country field with 'Россия' on input[name='country']
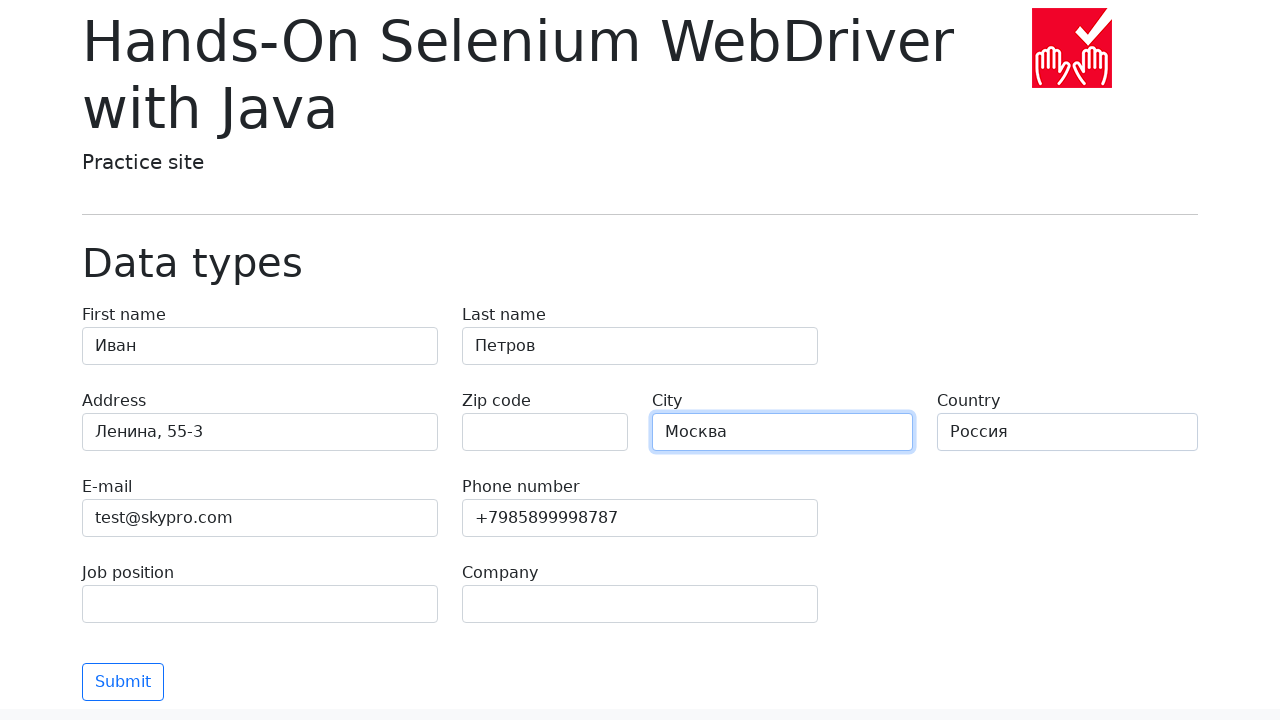

Filled job position field with 'QA' on input[name='job-position']
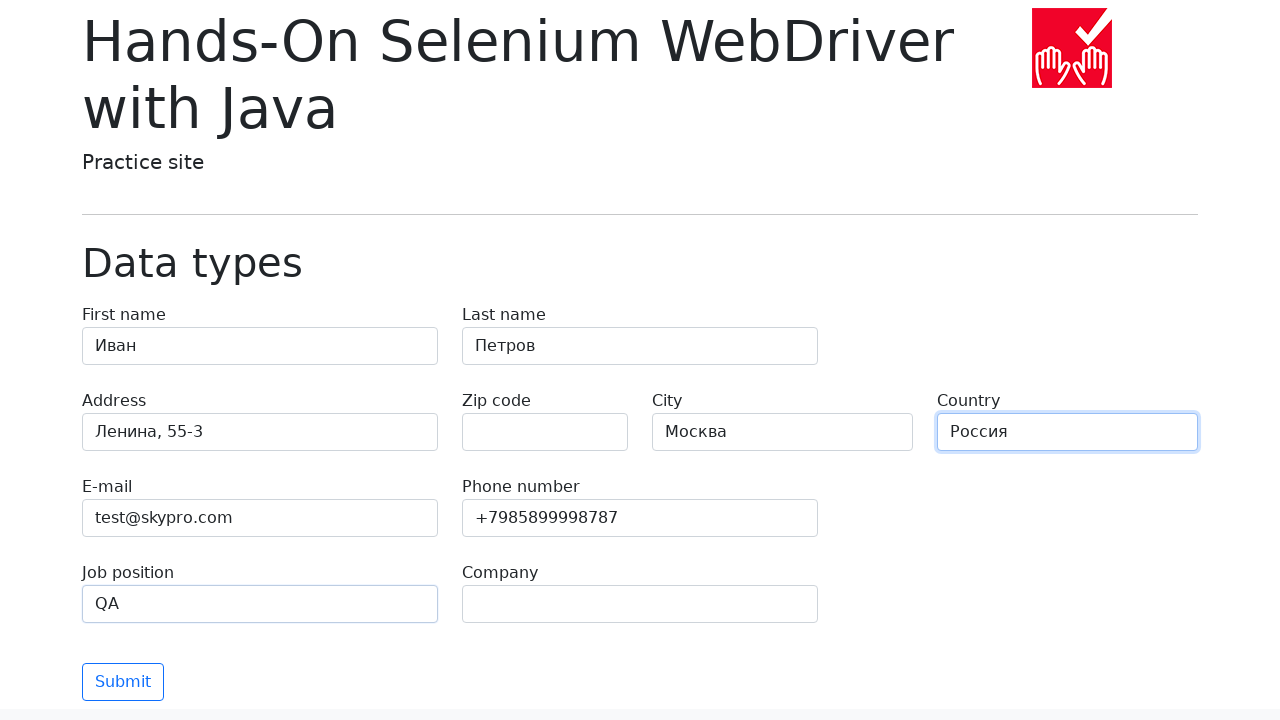

Filled company field with 'SkyPro' on input[name='company']
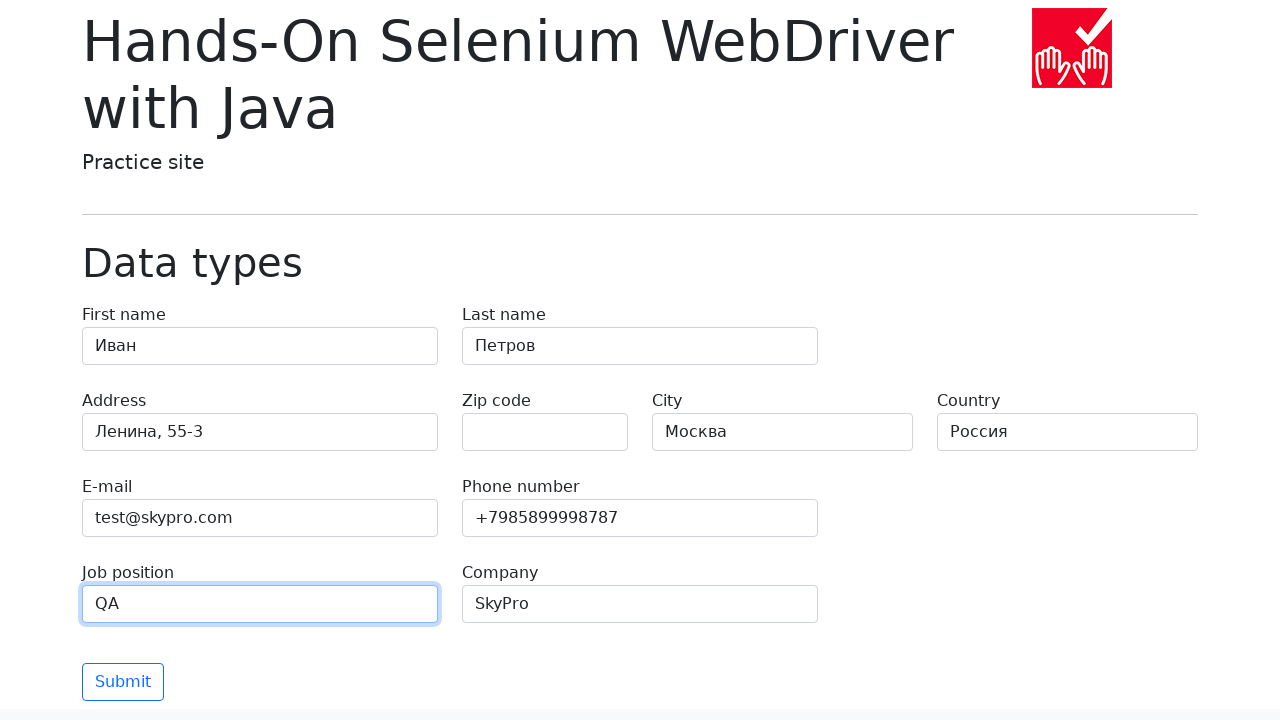

Clicked submit button to validate form at (123, 682) on button[type='submit']
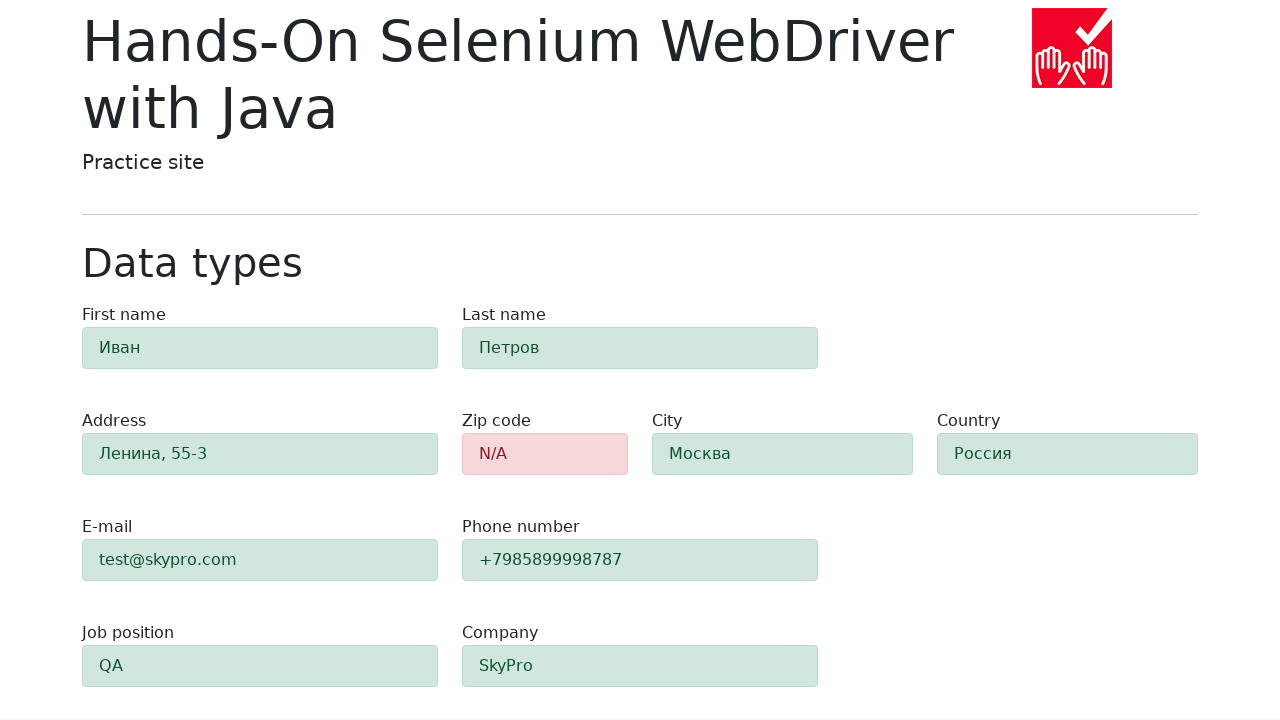

Waited for zip code field to be highlighted red with alert-danger class
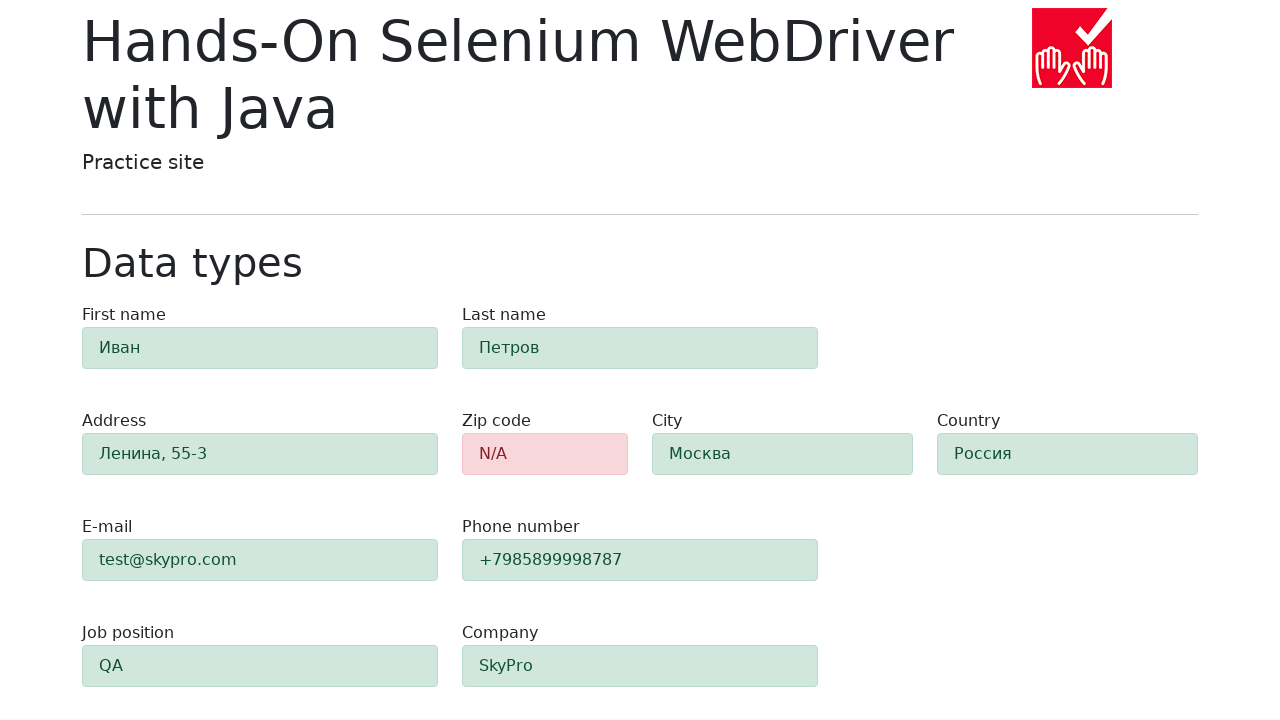

Verified zip code field is highlighted red
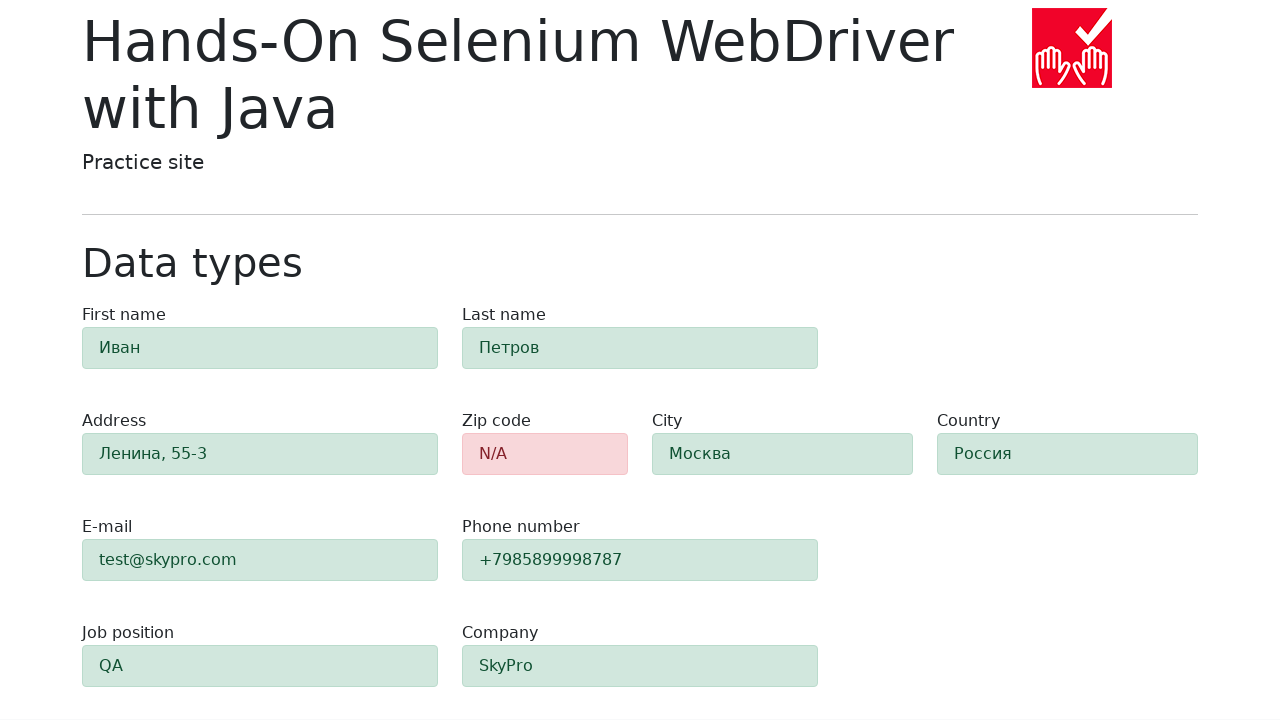

Verified field 'first-name' is highlighted green
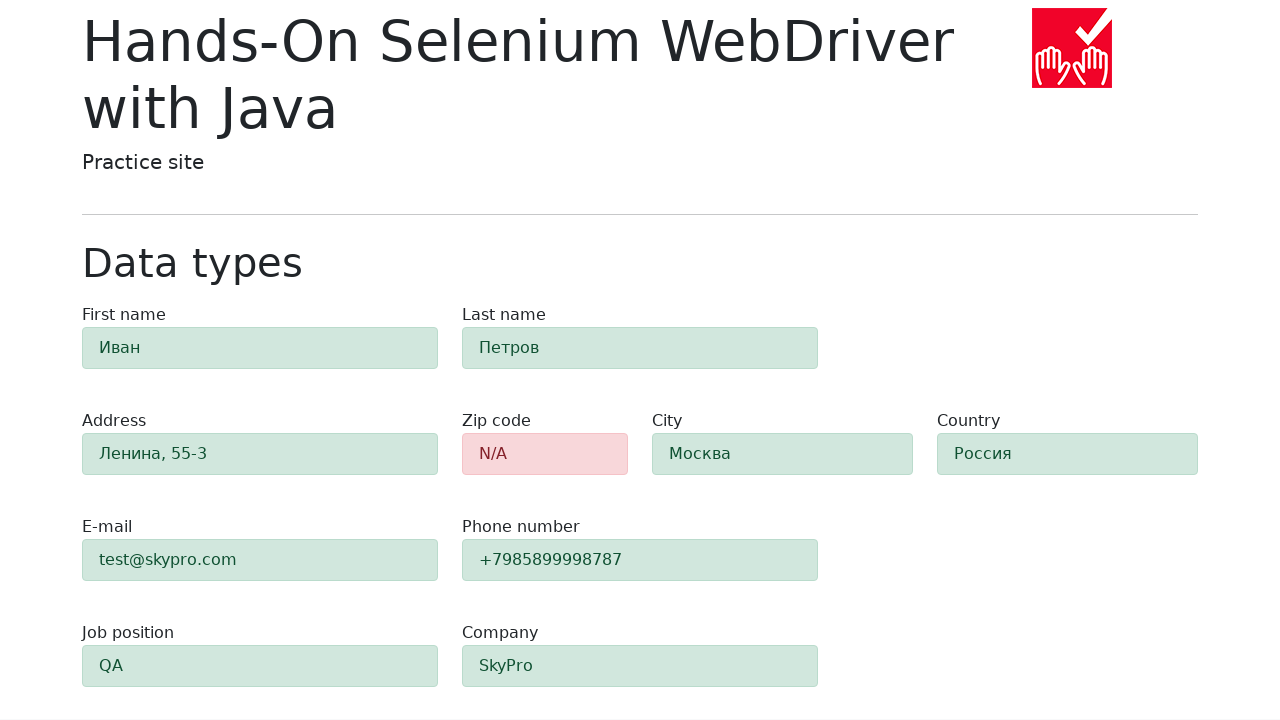

Verified field 'last-name' is highlighted green
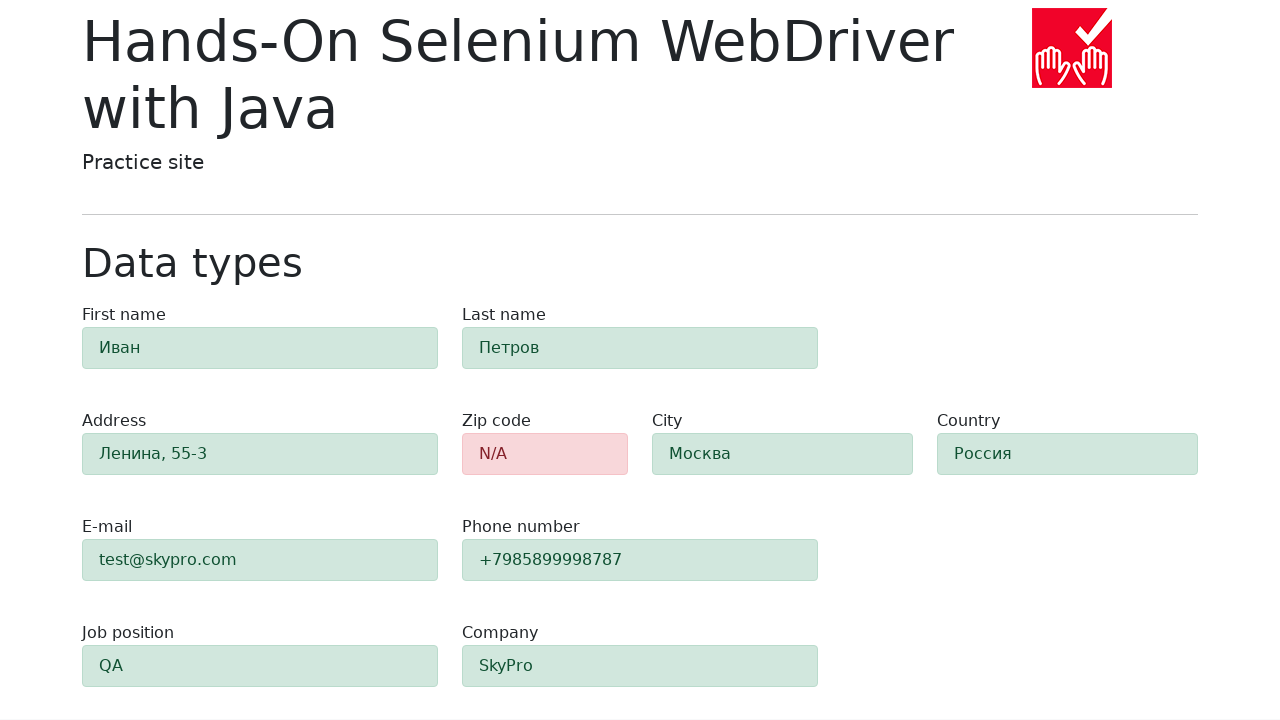

Verified field 'address' is highlighted green
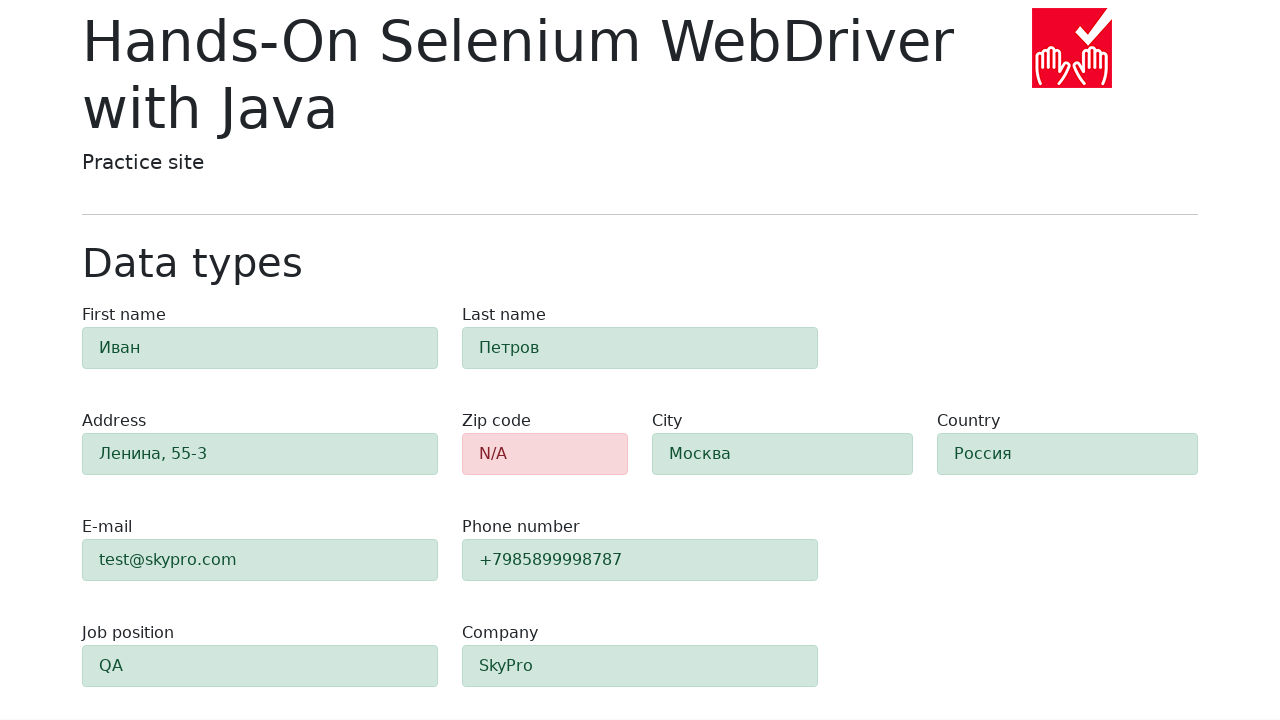

Verified field 'e-mail' is highlighted green
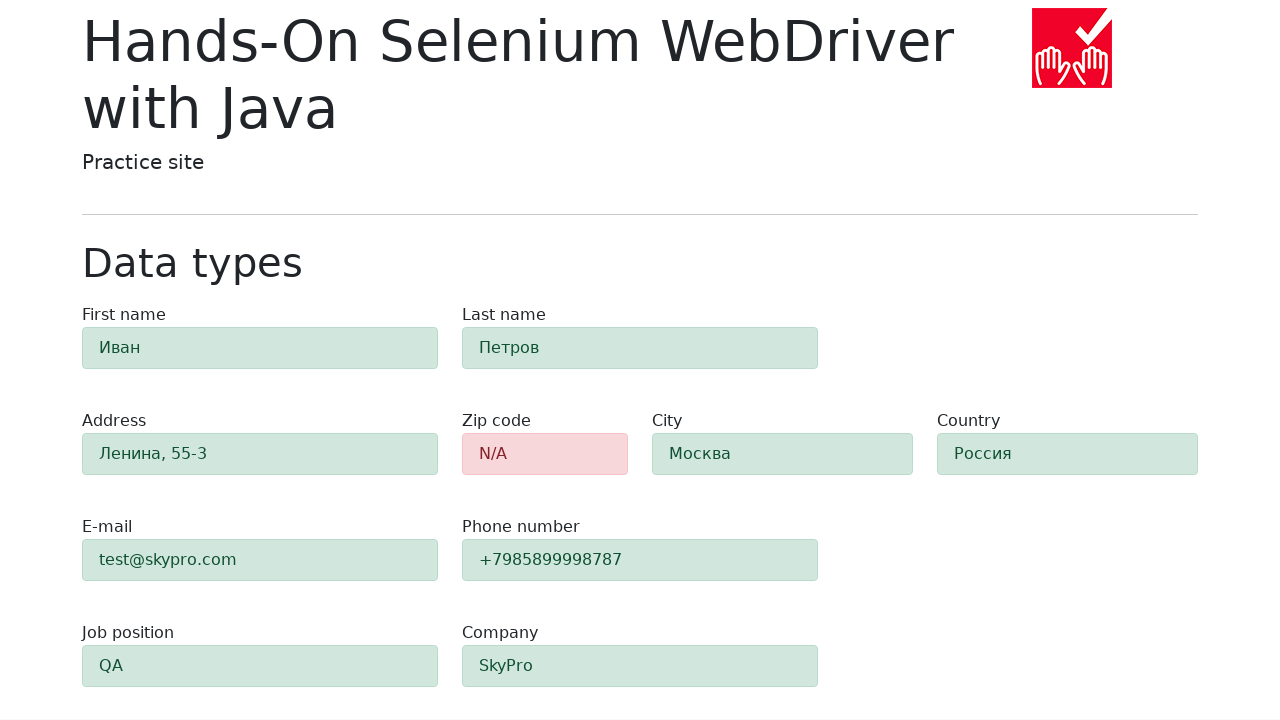

Verified field 'phone' is highlighted green
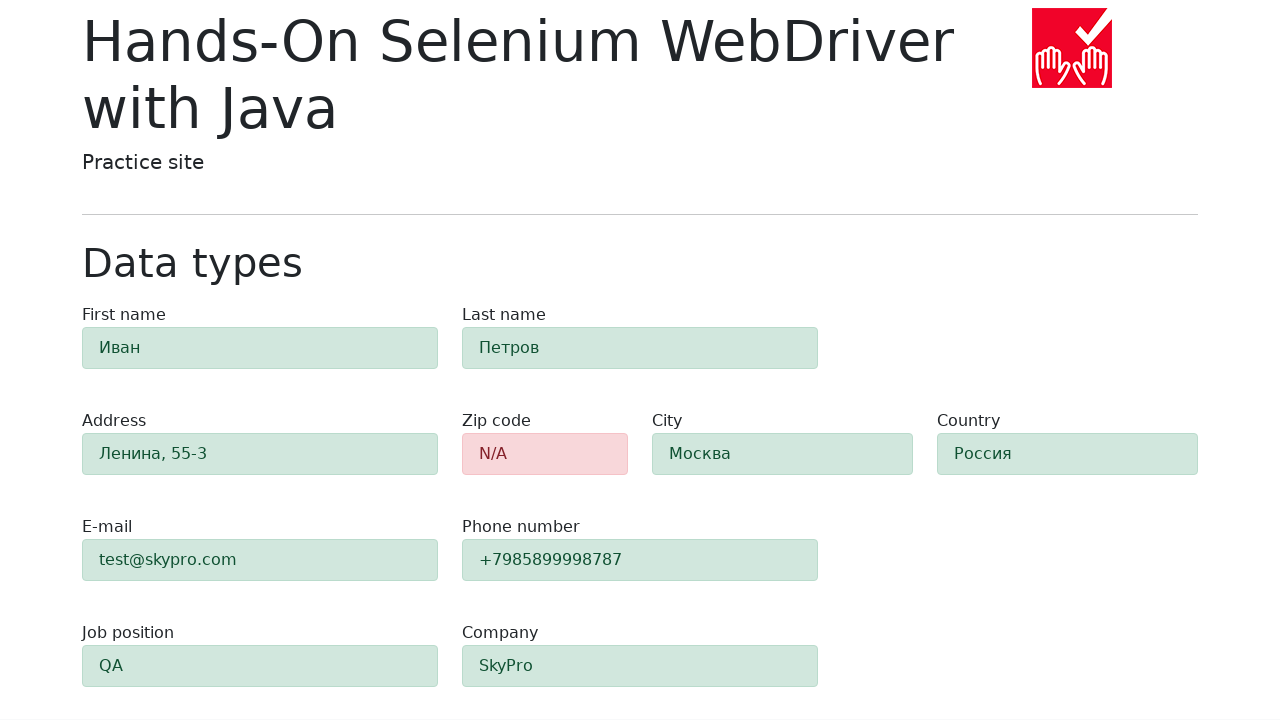

Verified field 'city' is highlighted green
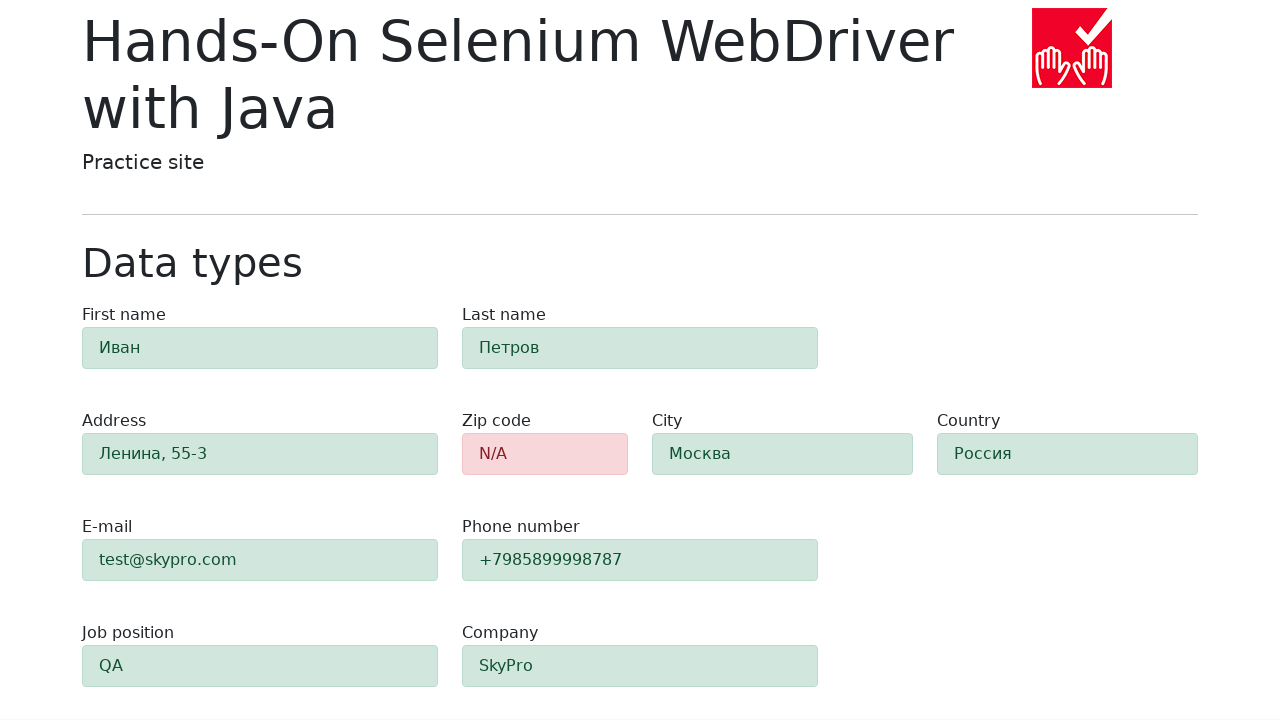

Verified field 'country' is highlighted green
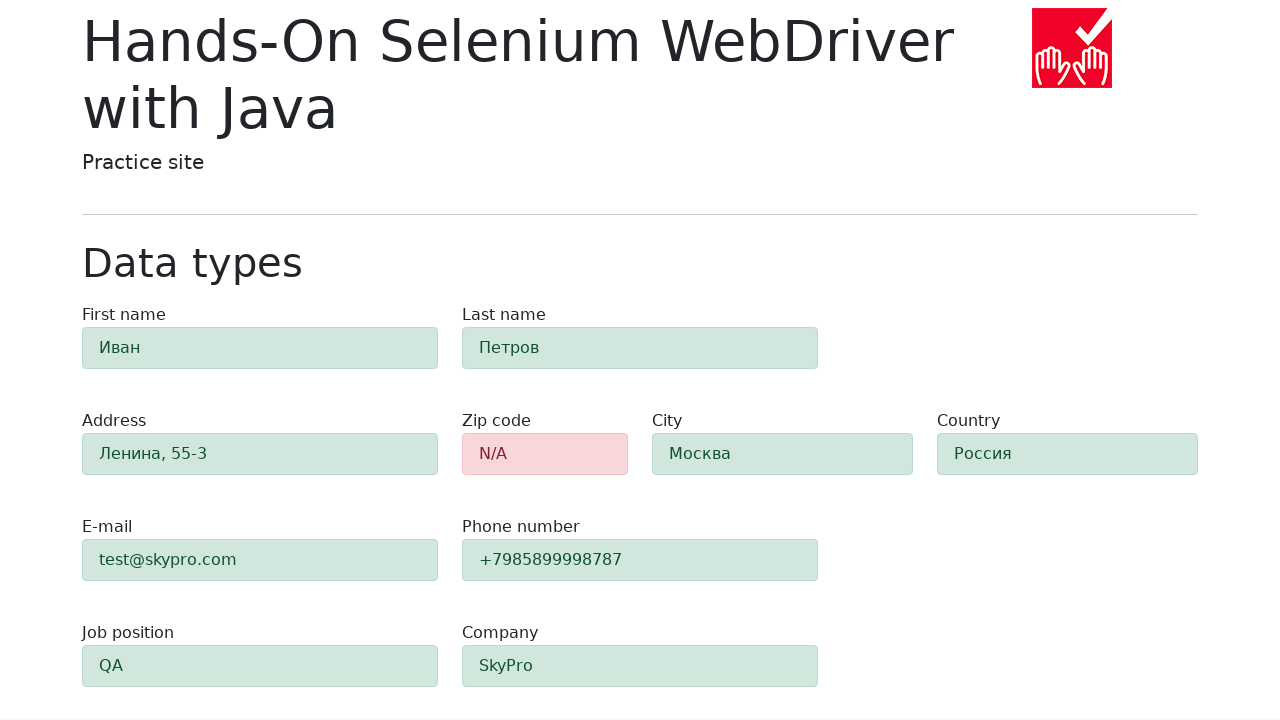

Verified field 'job-position' is highlighted green
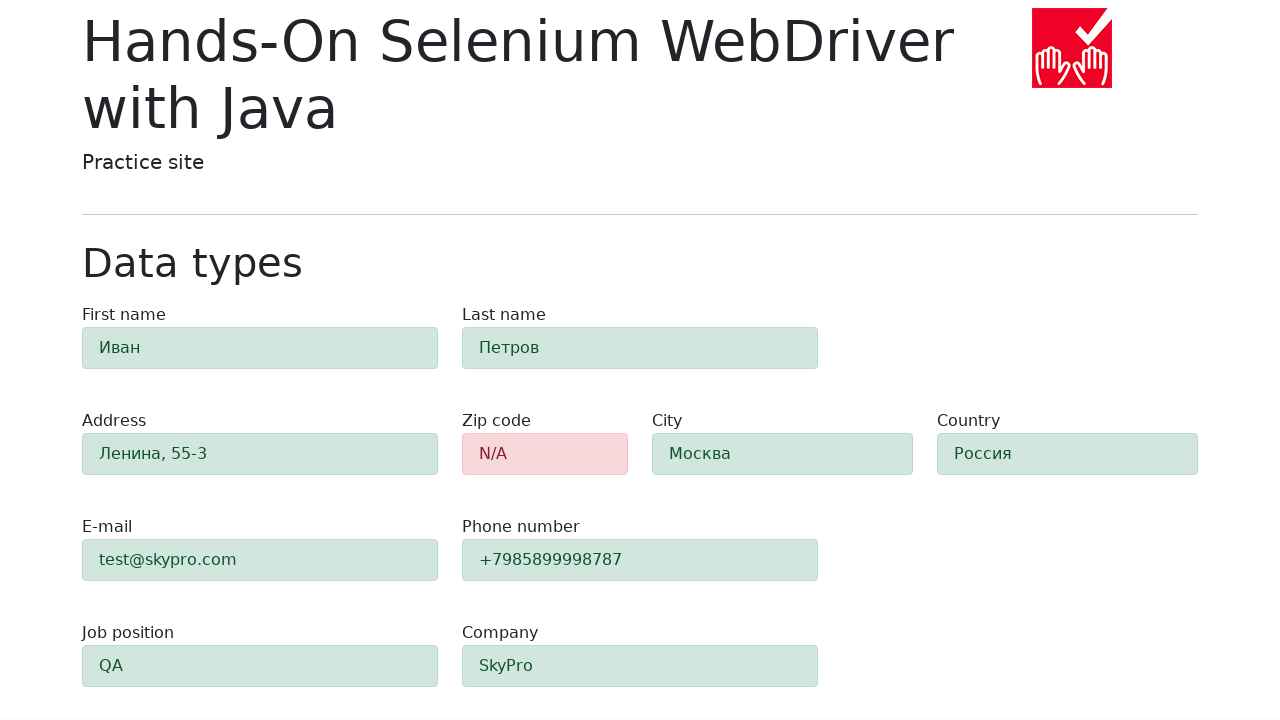

Verified field 'company' is highlighted green
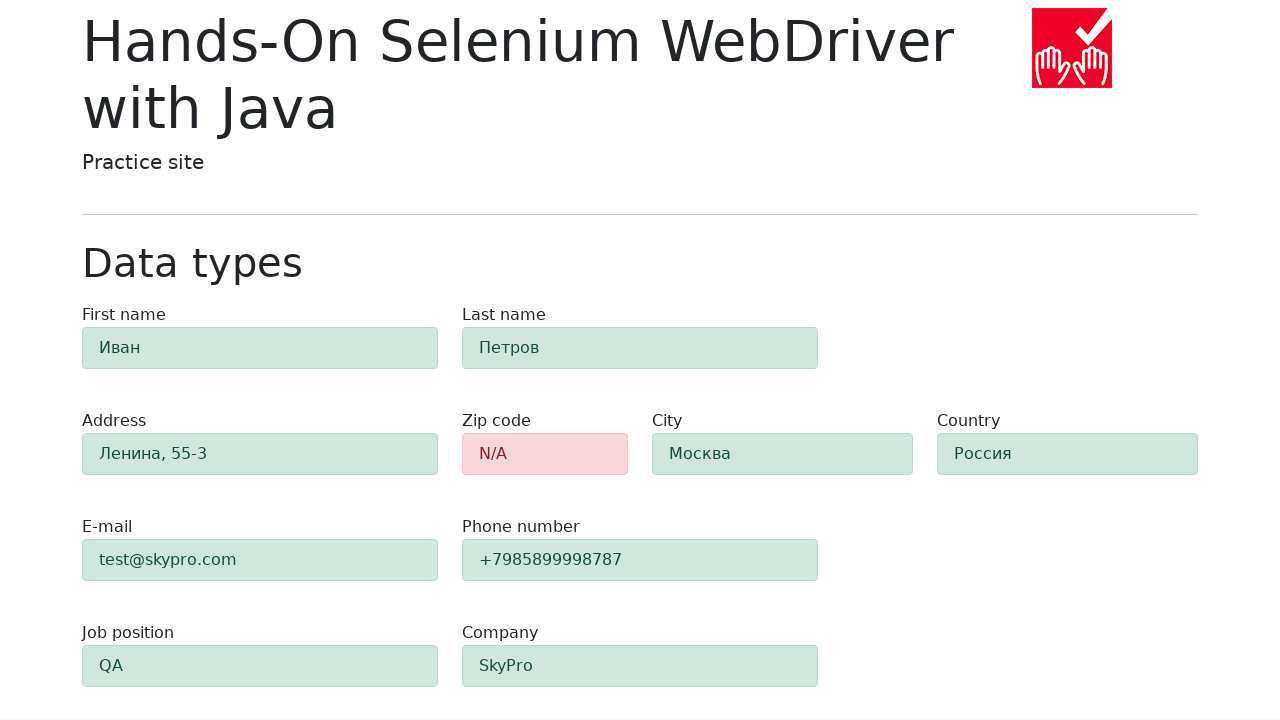

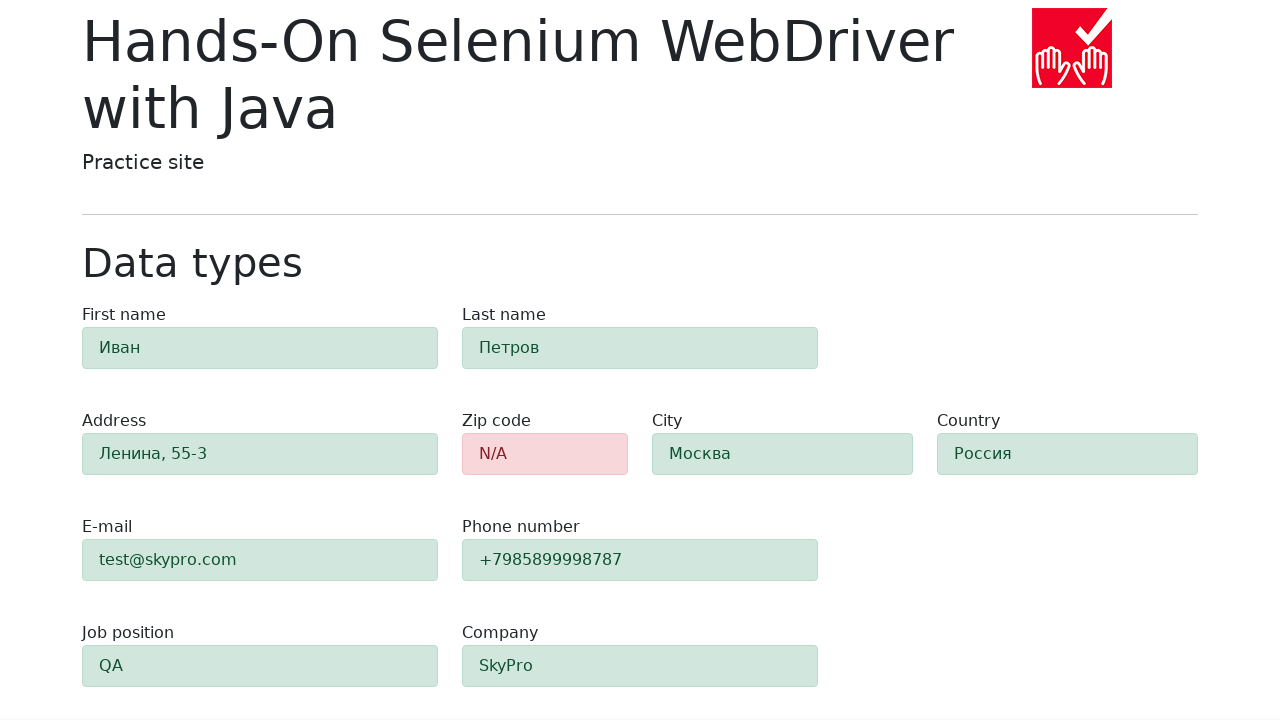